Navigates to the Tunisian Religious Affairs website, selects the Sfax governorate from a dropdown menu, and waits for prayer times to load on the page.

Starting URL: https://www.affaires-religieuses.tn/public/ar

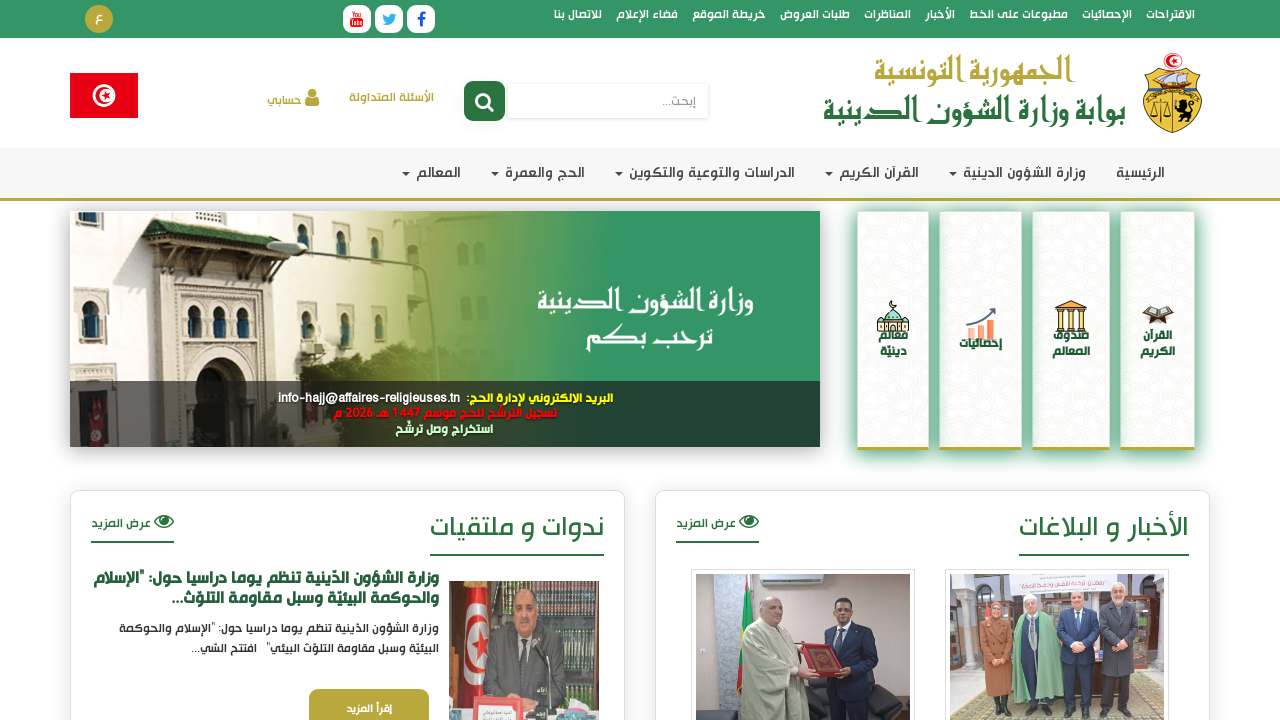

Waited for governorate dropdown to be available
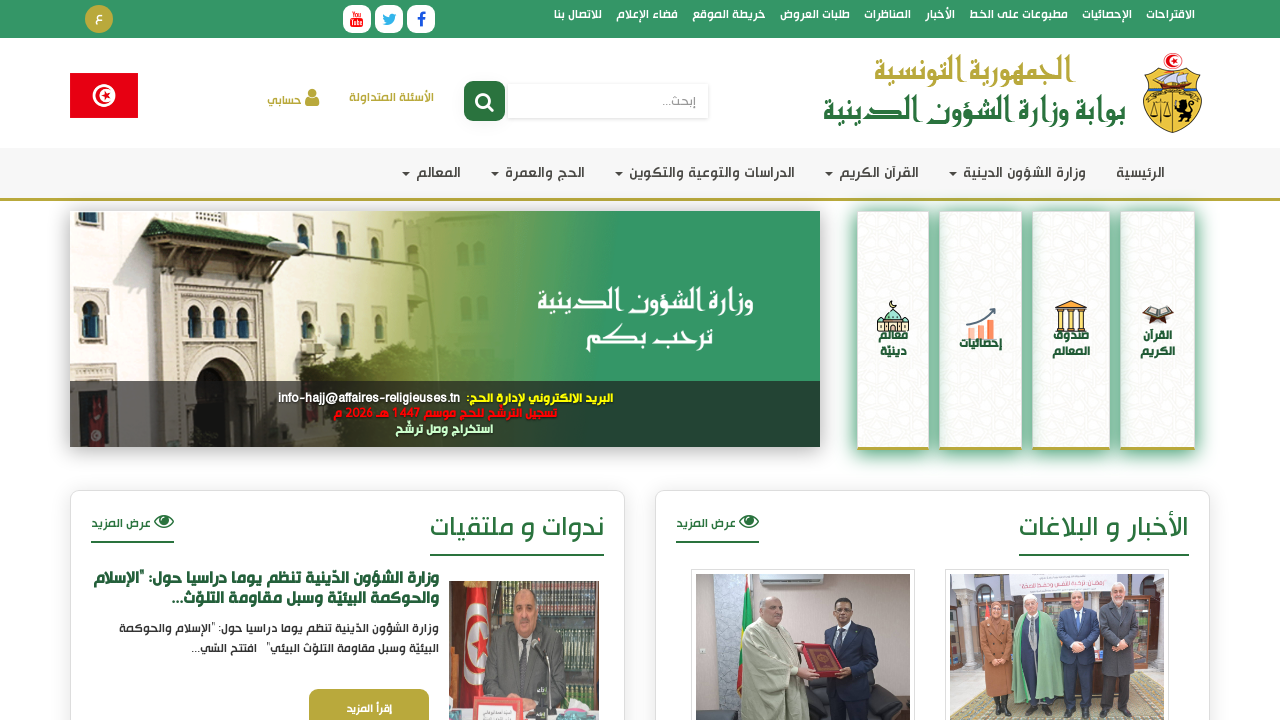

Selected Sfax governorate from dropdown on #GovList
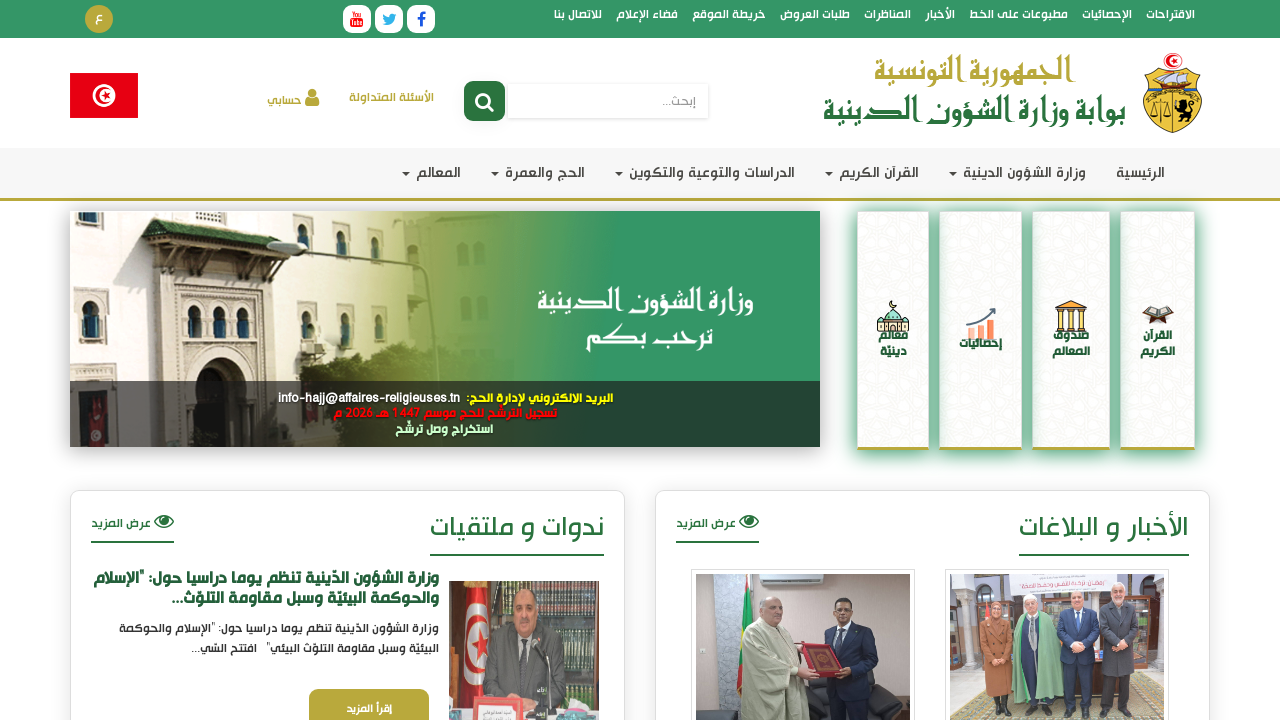

Fajr prayer time loaded
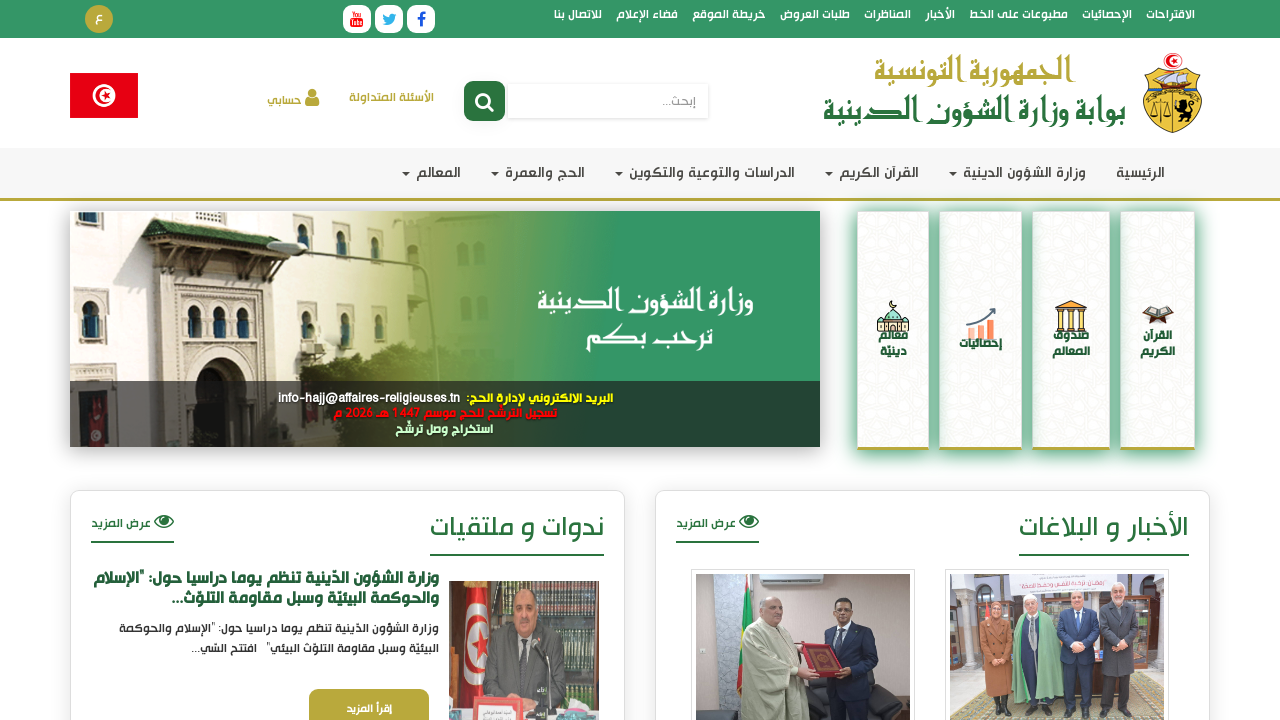

Dohr prayer time loaded
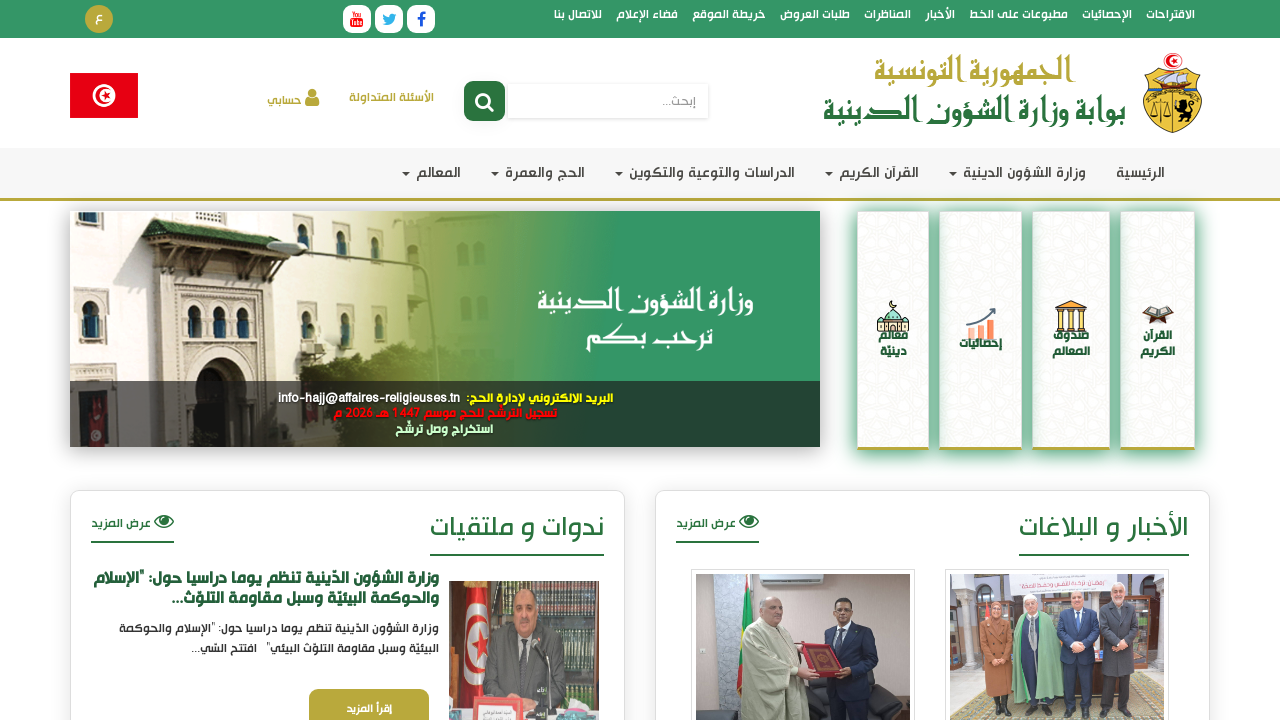

Asr prayer time loaded
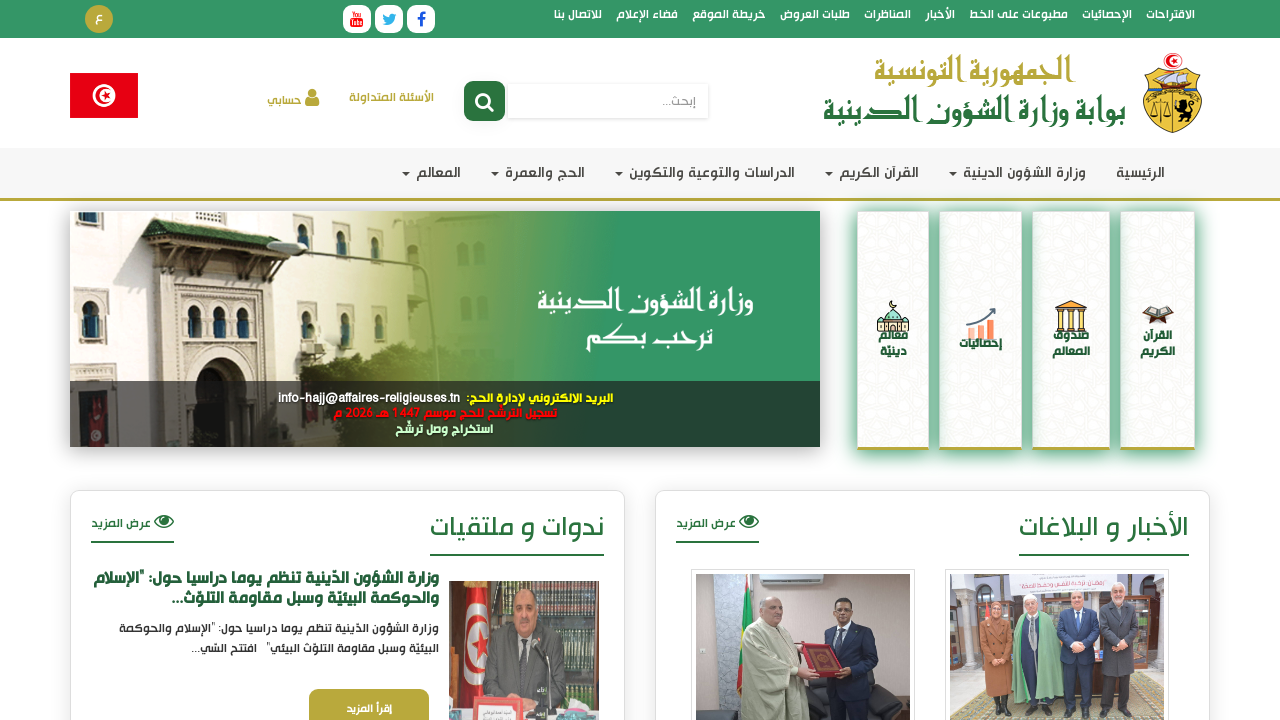

Maghrib prayer time loaded
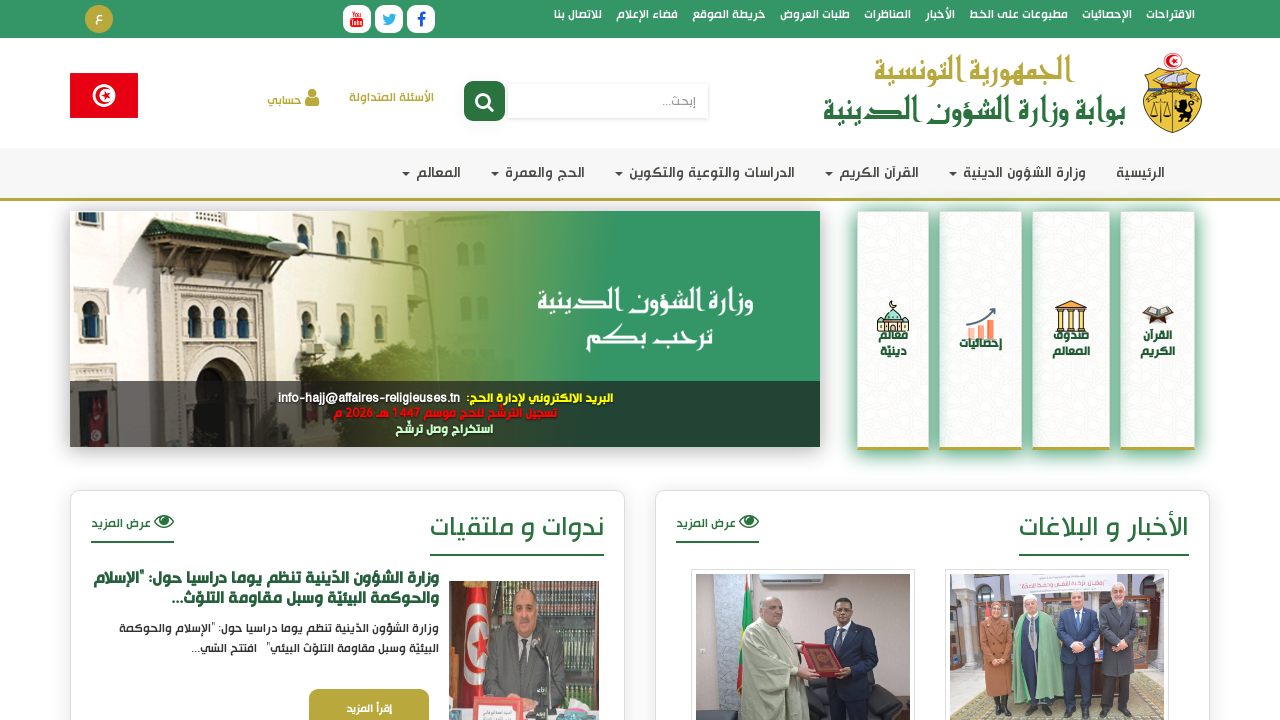

Isha prayer time loaded
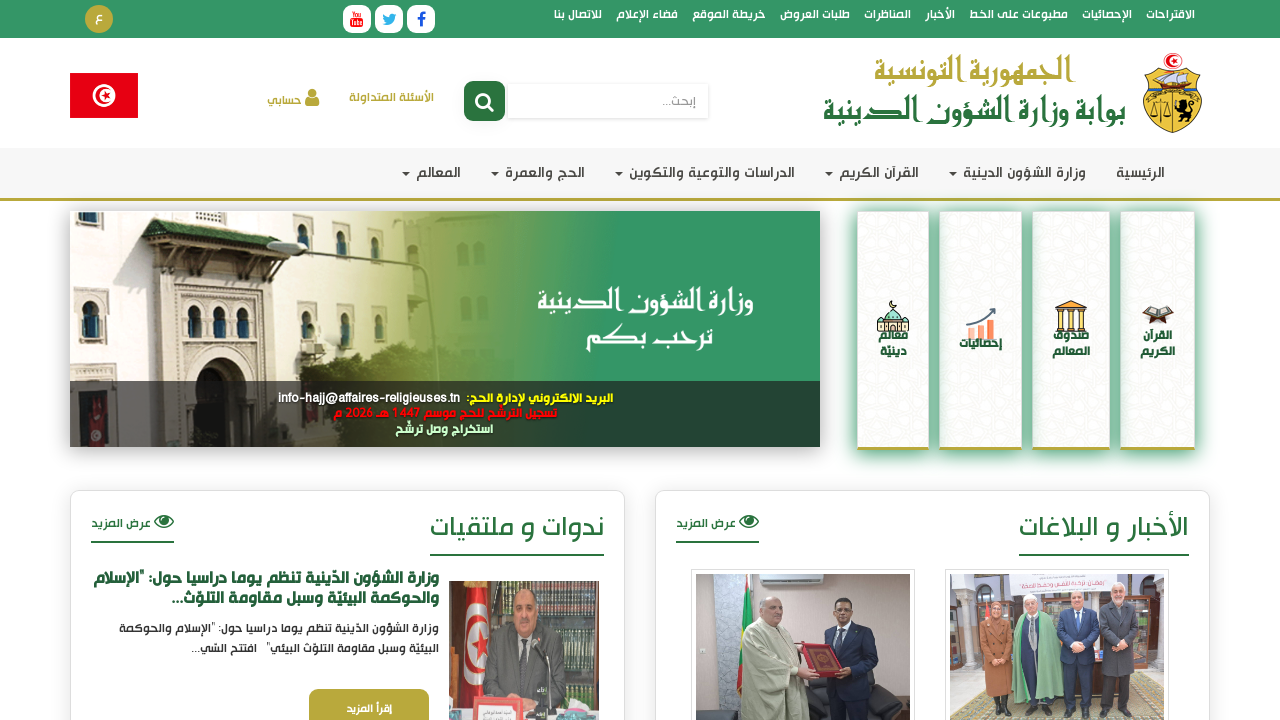

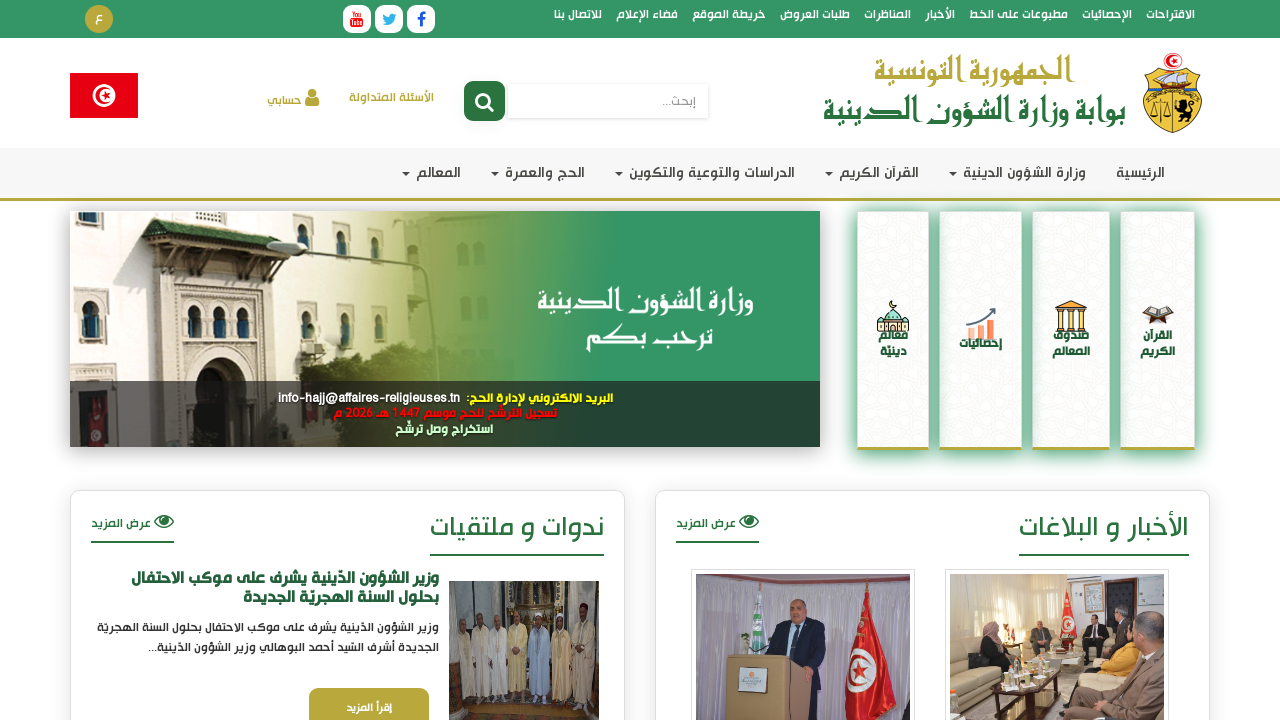